Tests drag and drop functionality by dragging a draggable element onto a droppable target and verifying the target text changes to "Dropped!"

Starting URL: https://seleniumui.moderntester.pl/droppable.php

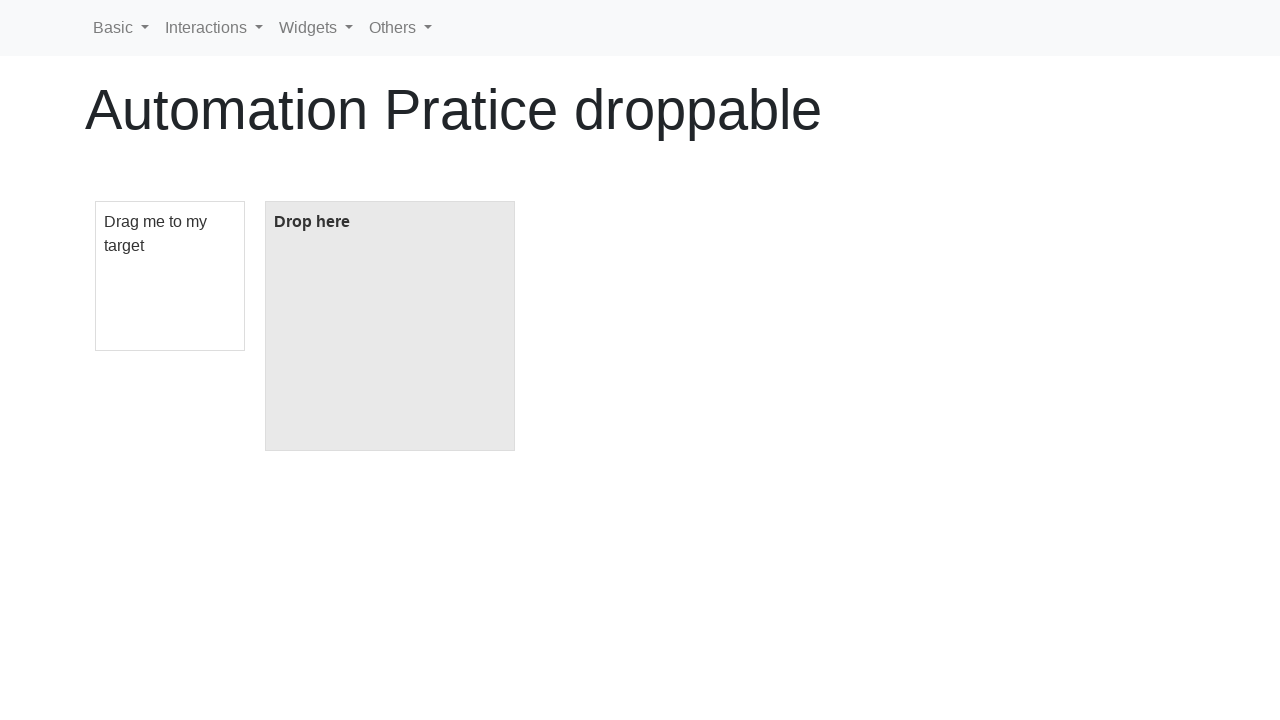

Navigated to droppable test page
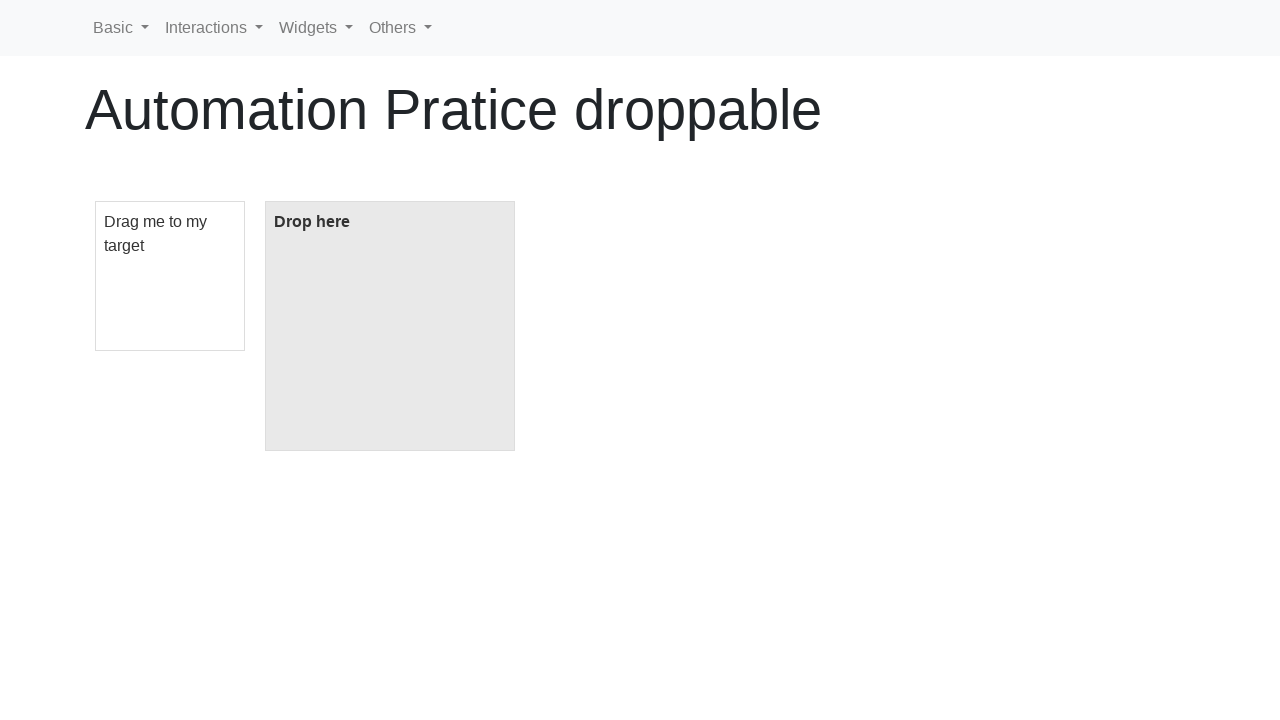

Draggable element is visible
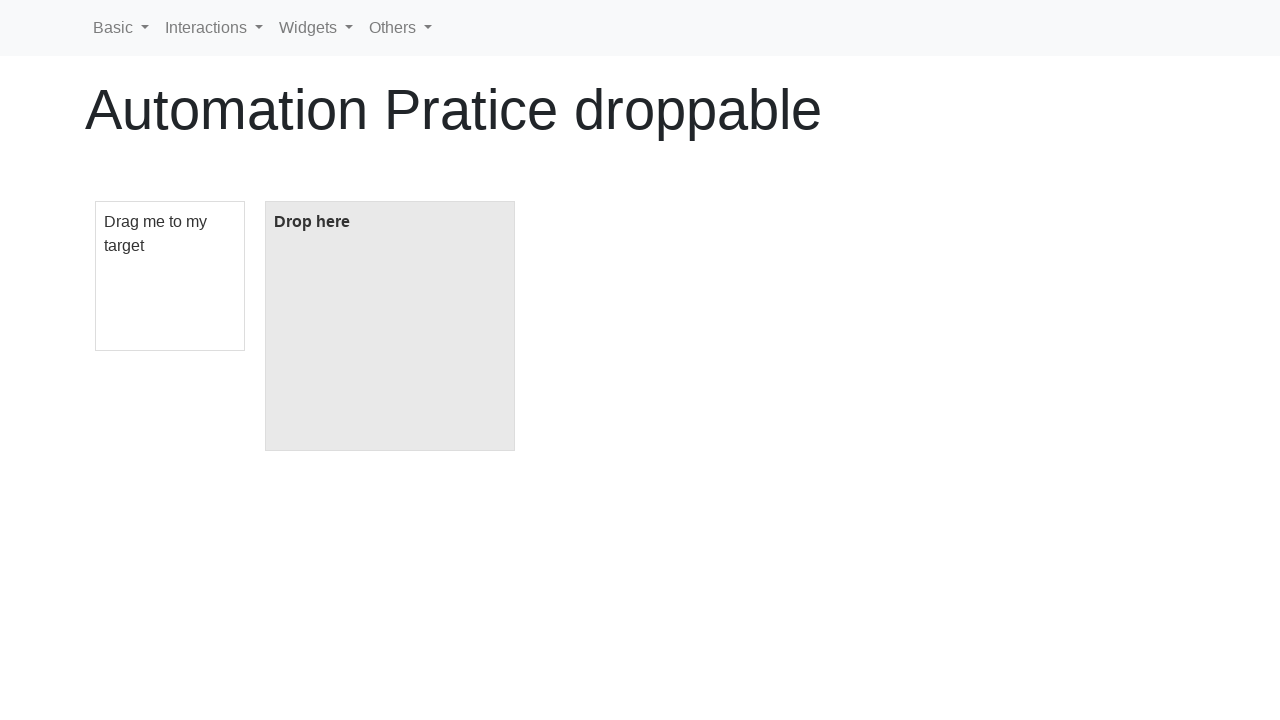

Droppable element is visible
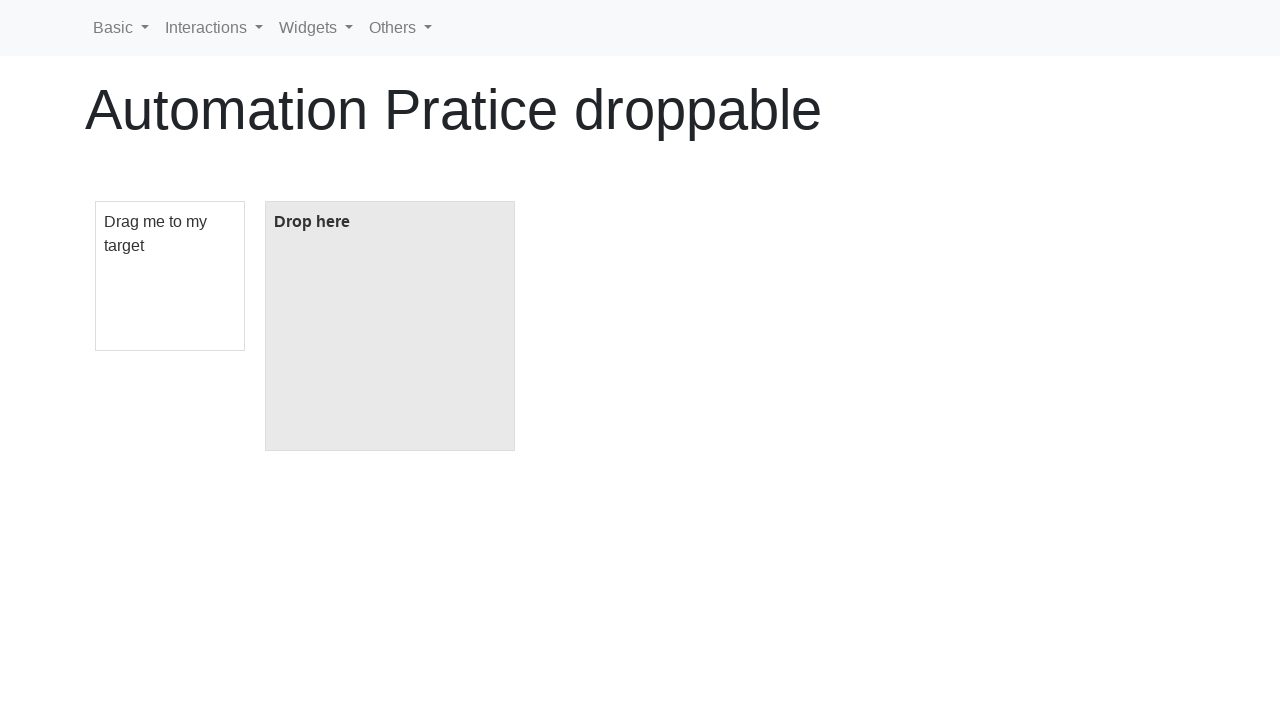

Dragged draggable element onto droppable target at (390, 326)
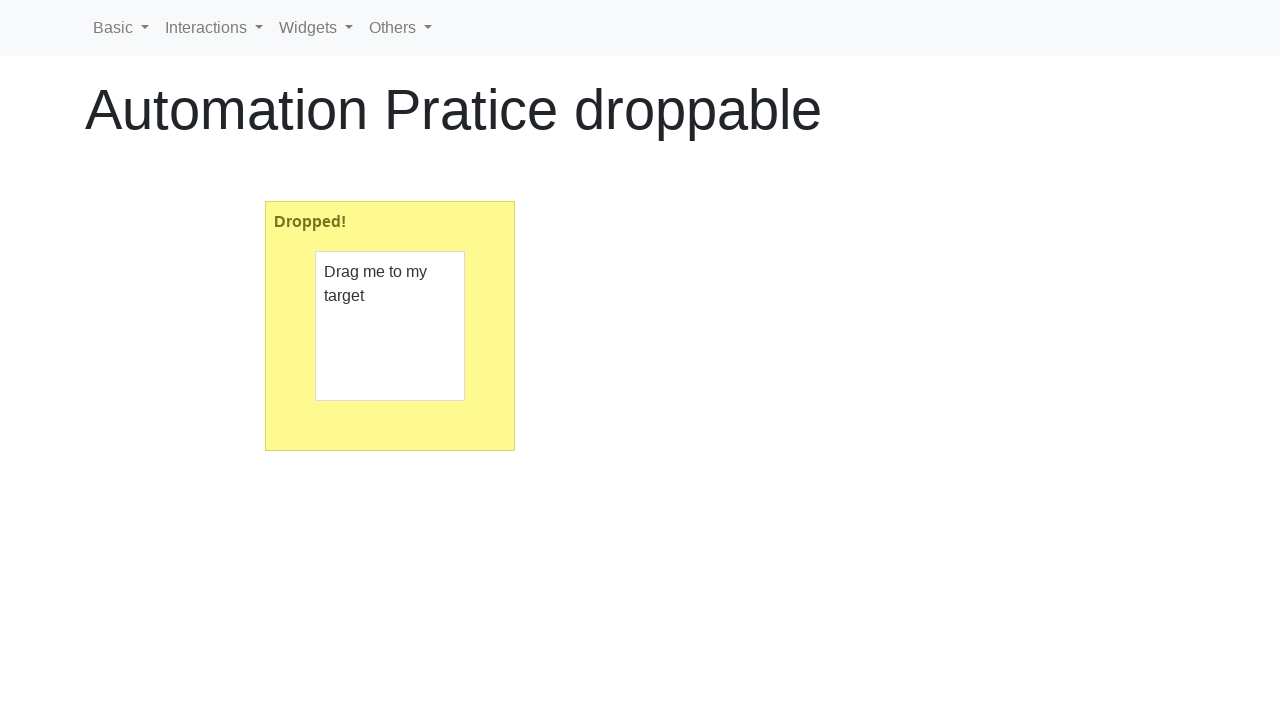

Retrieved droppable element text
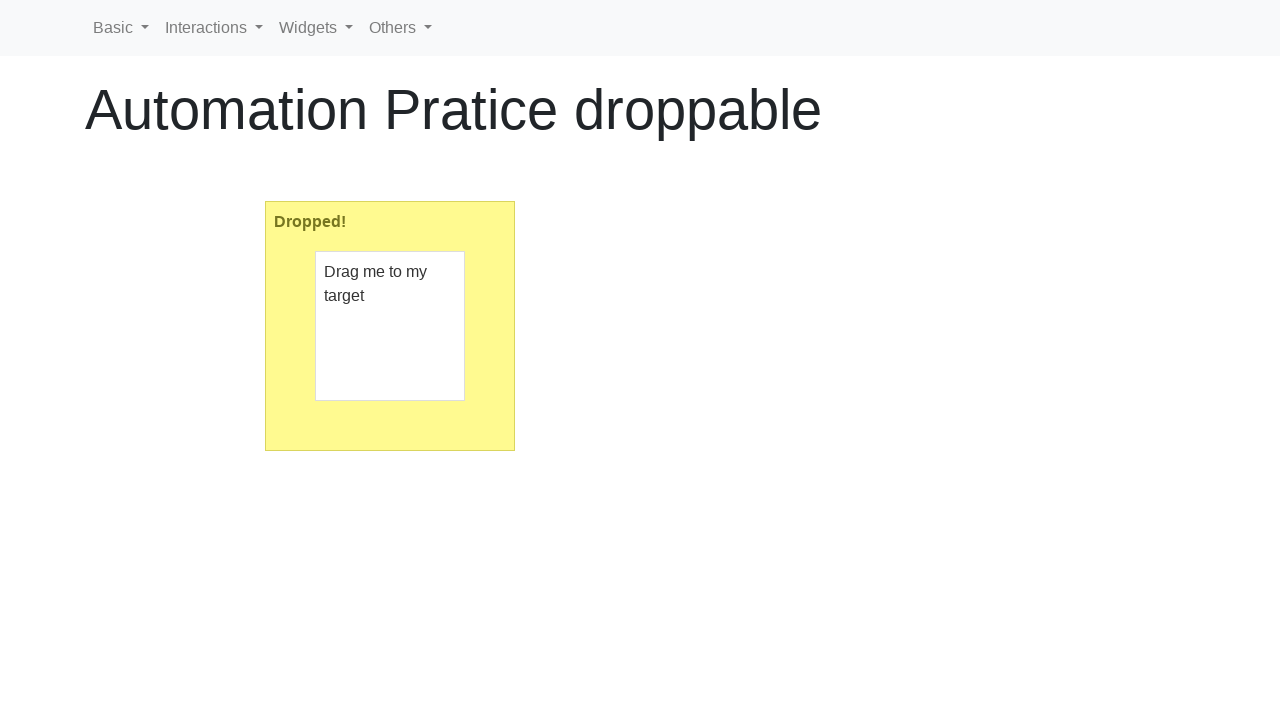

Verified droppable element text contains 'Dropped!'
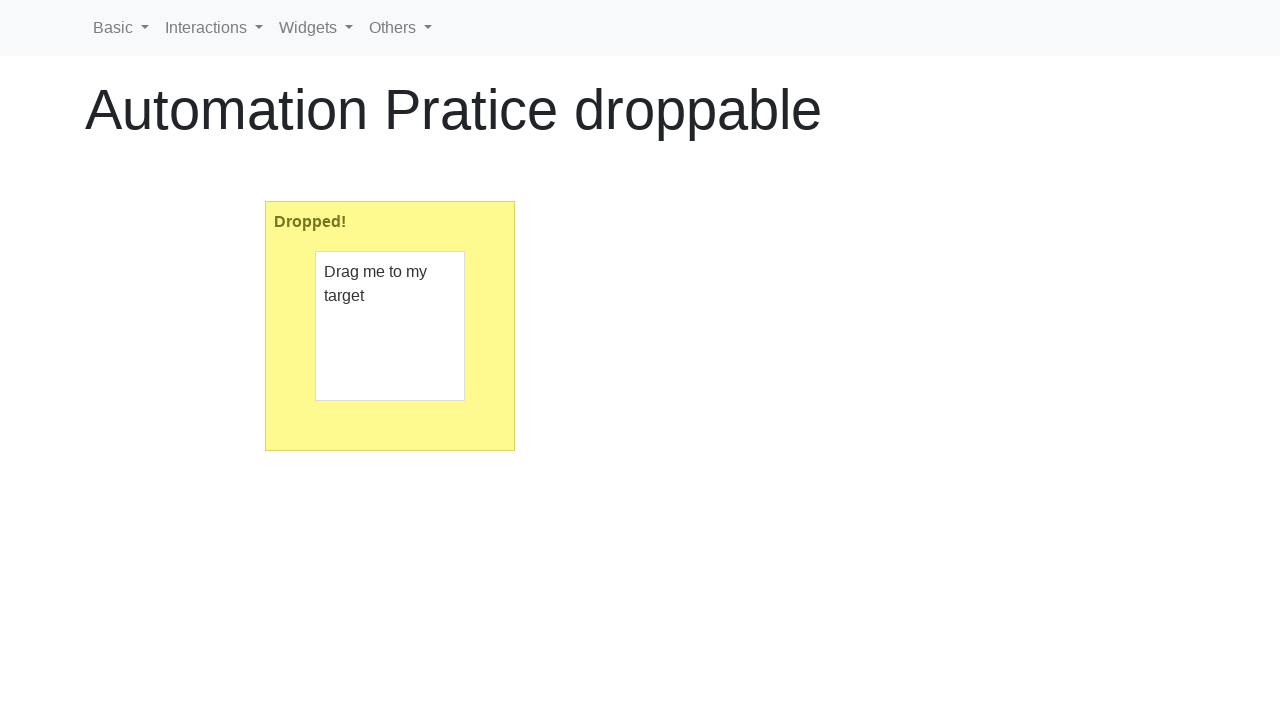

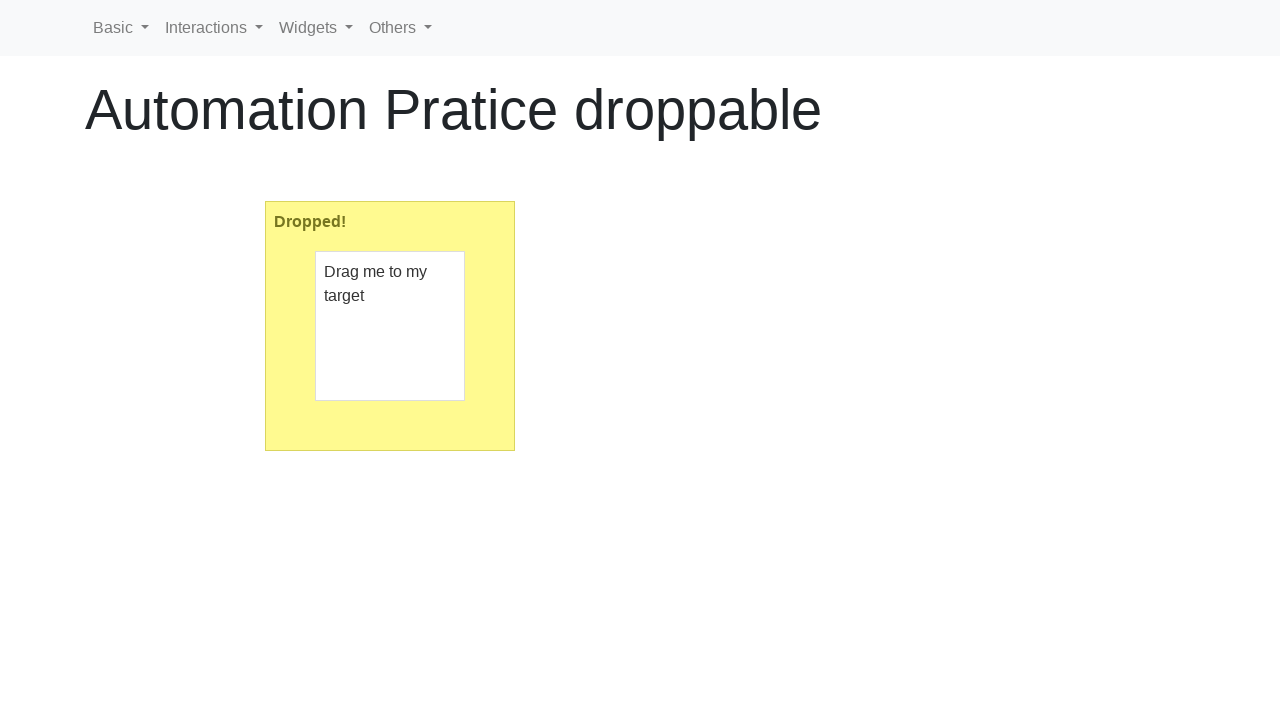